Tests a multi-select dropdown component by opening the dropdown menu and selecting a specific option from the available choices

Starting URL: https://www.jqueryscript.net/demo/Drop-Down-Combo-Tree/

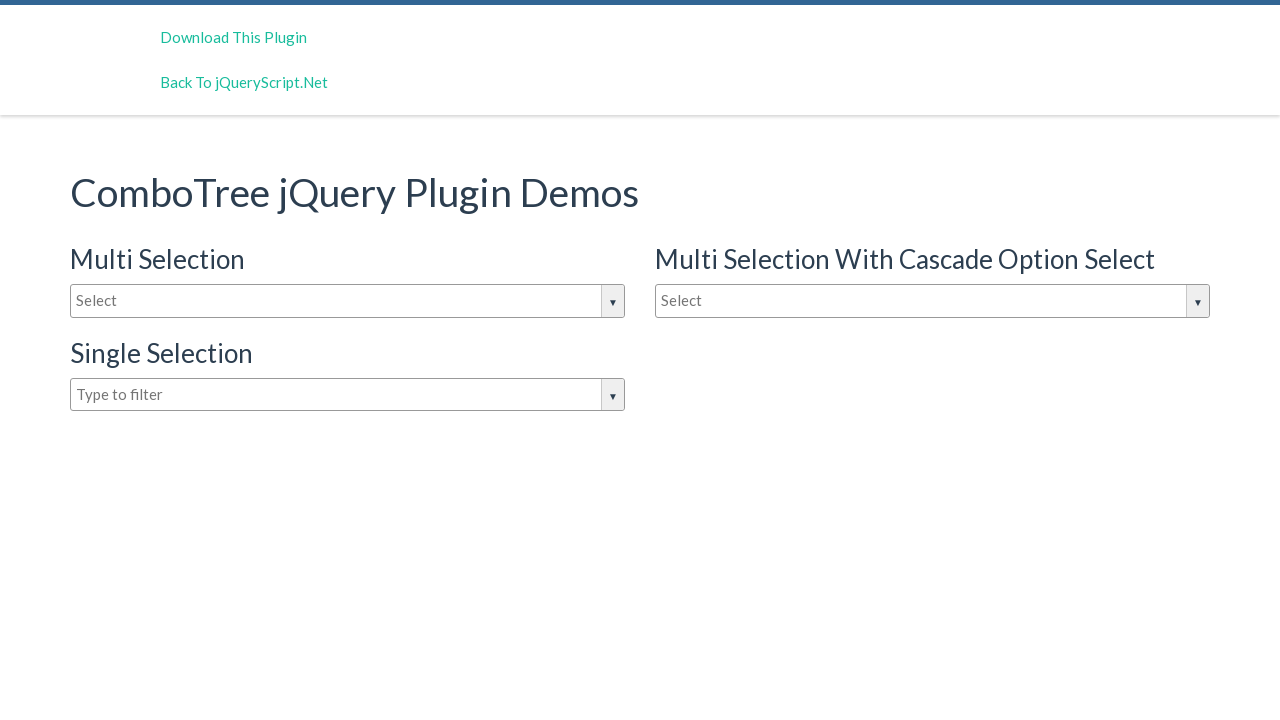

Clicked on the dropdown input box to open the menu at (348, 301) on #justAnInputBox
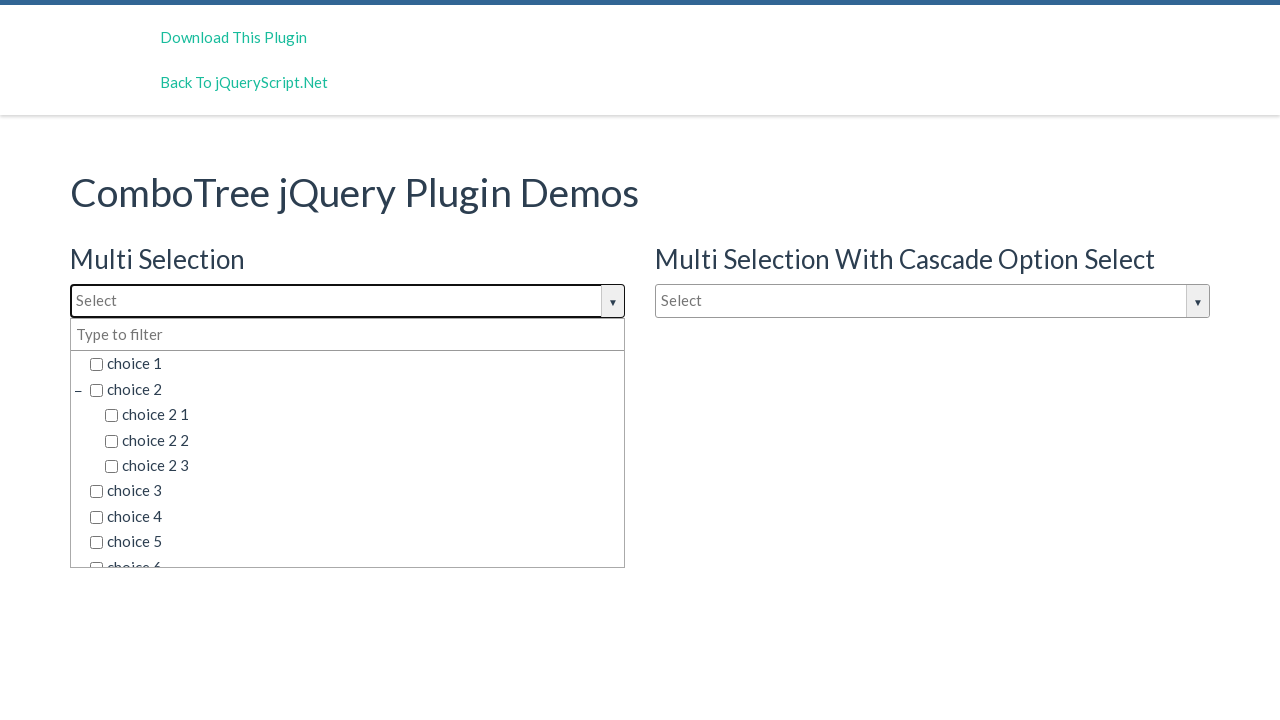

Dropdown items became visible
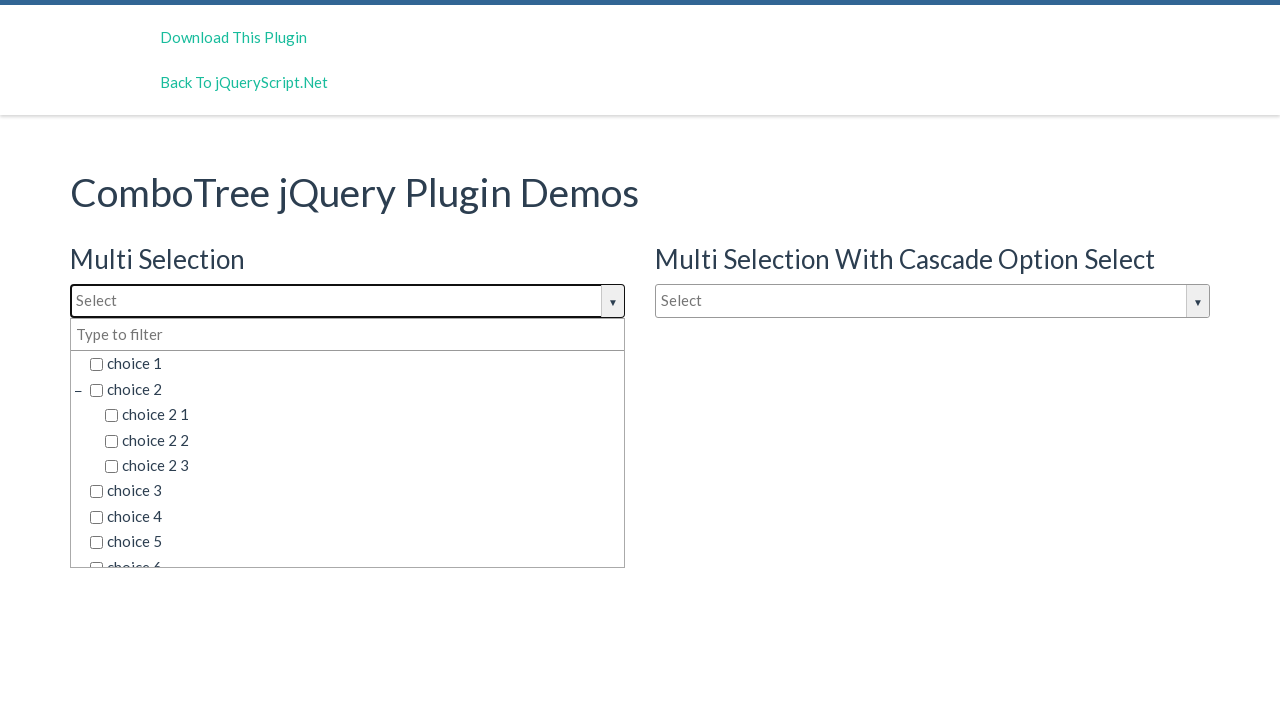

Retrieved all dropdown items from the menu
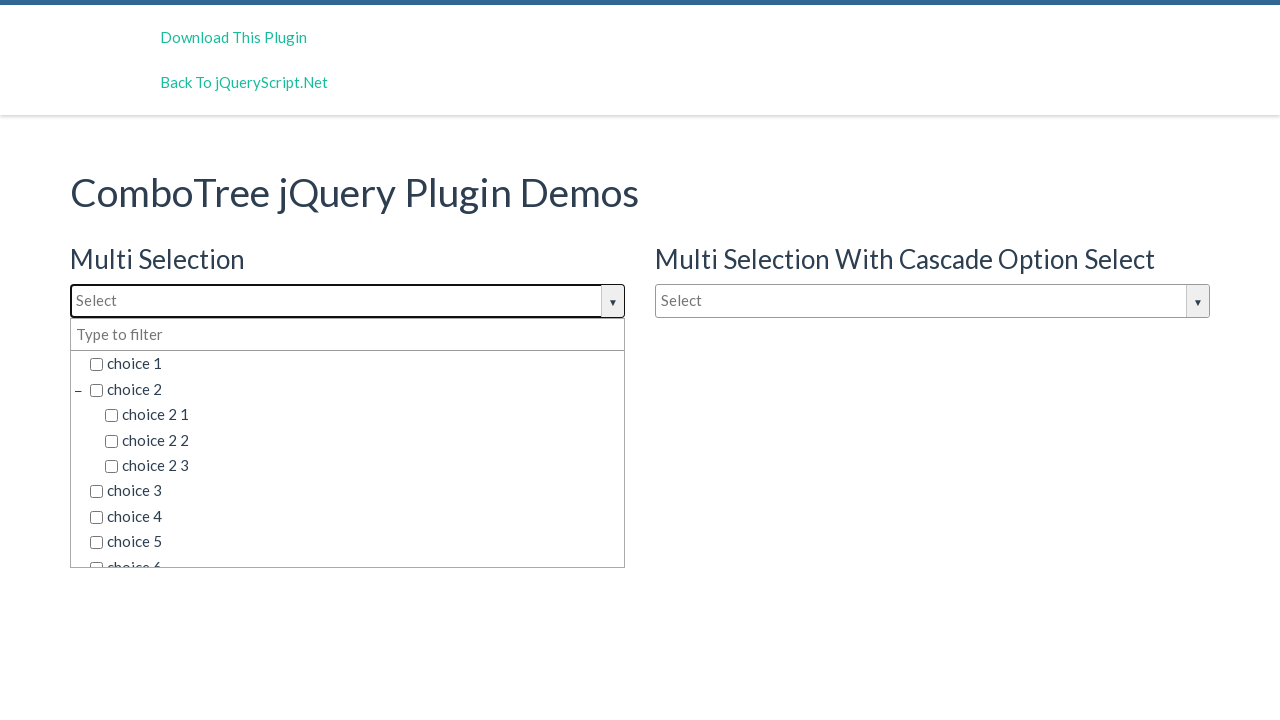

Selected 'choice 6 1' from the dropdown menu
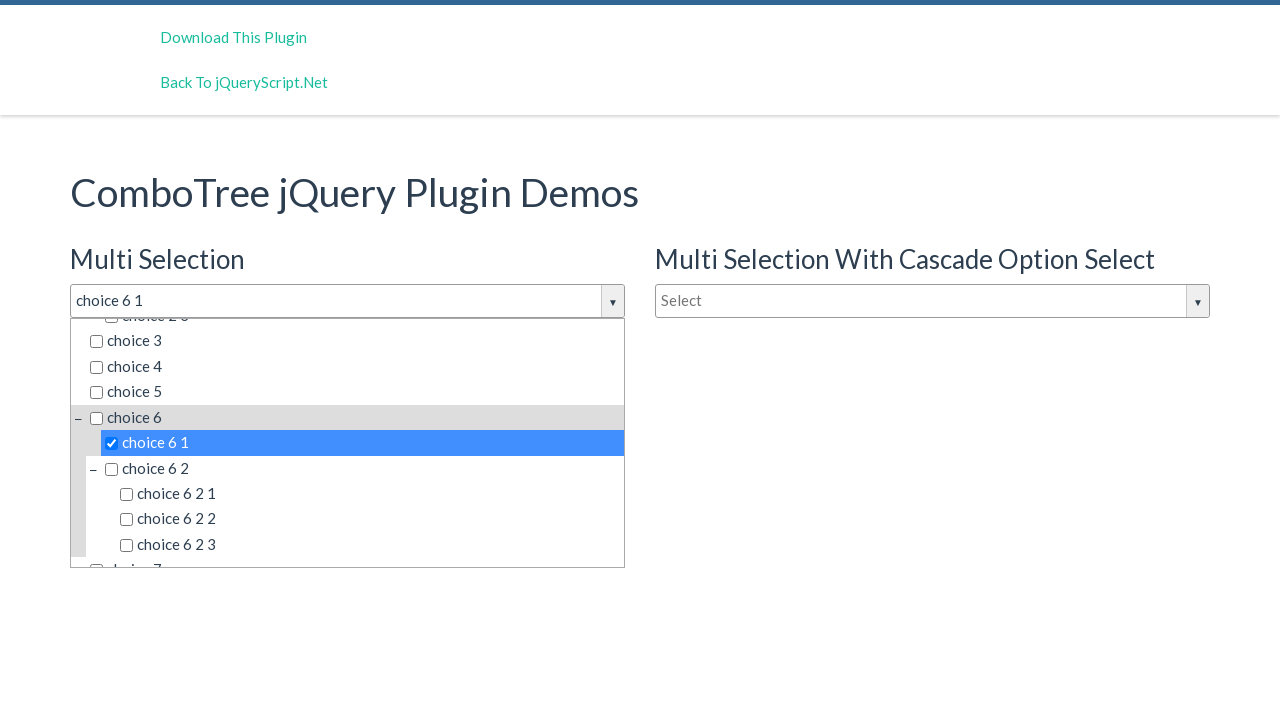

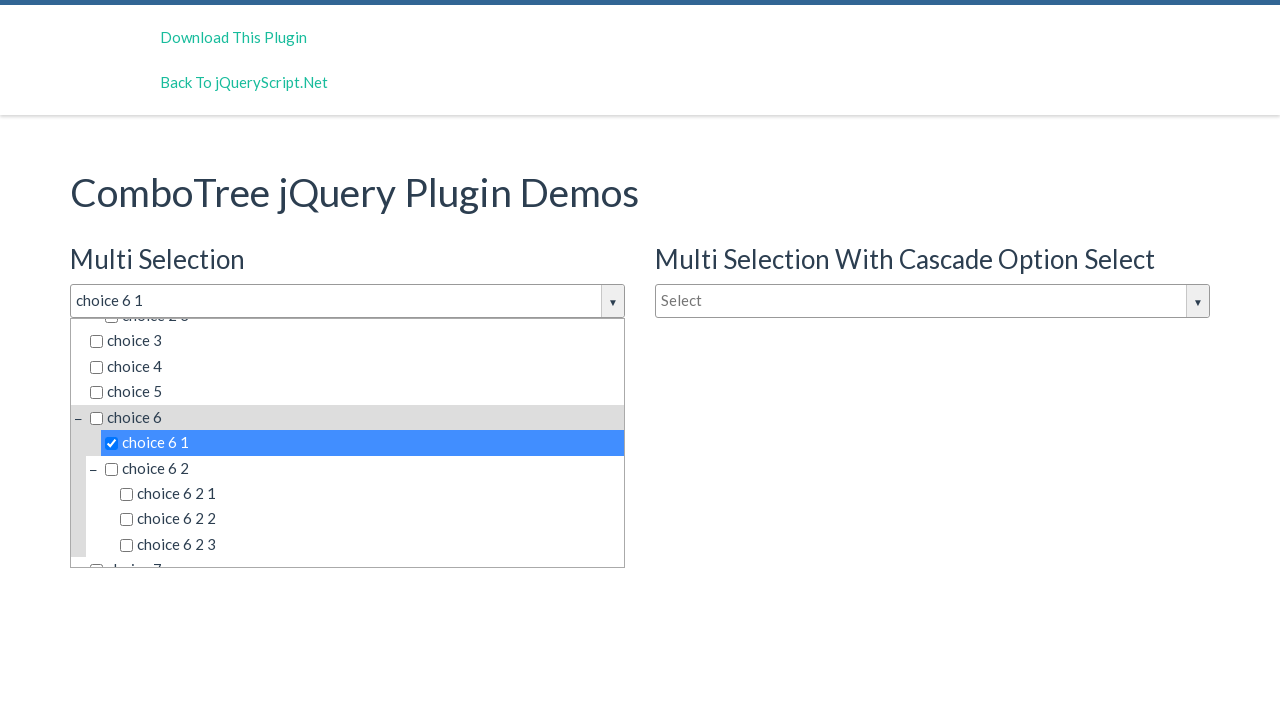